Tests a practice form by filling in personal information (first name, last name, date), selecting options from dropdowns, uploading a file, and clicking radio buttons and checkboxes.

Starting URL: https://awesomeqa.com/practice.html

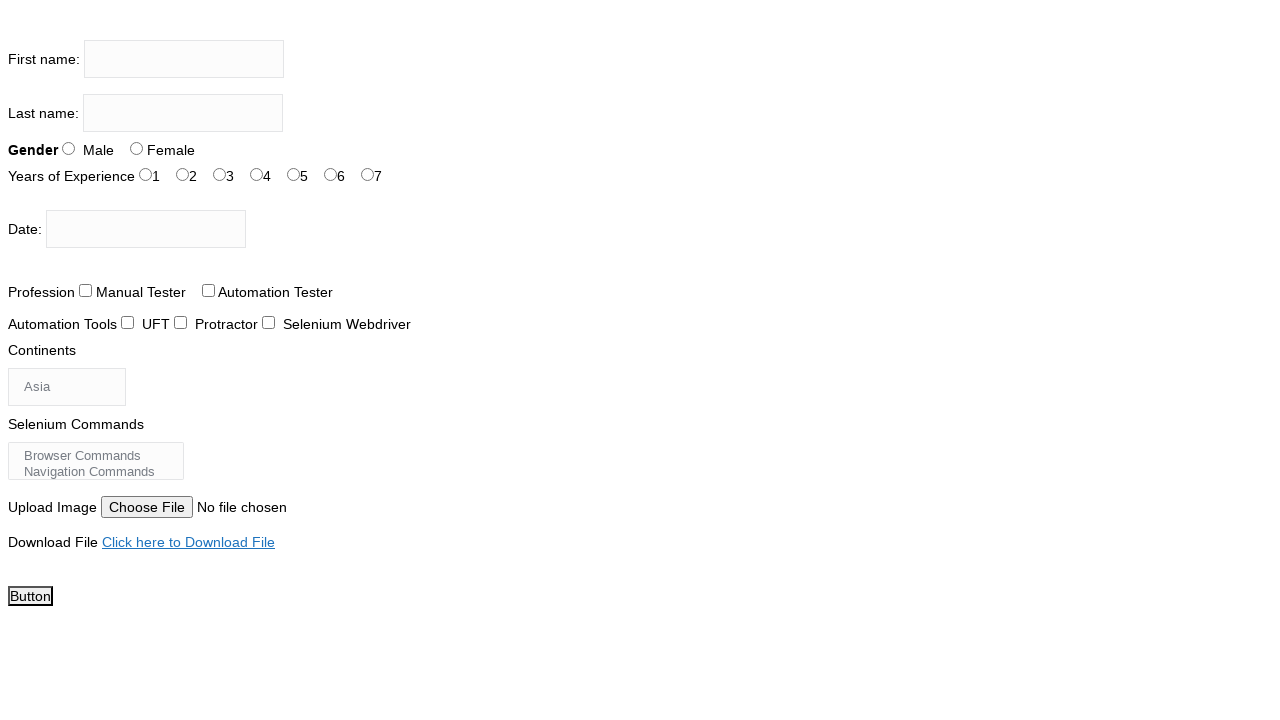

Filled first name field with 'Abhiman' on input[name='firstname']
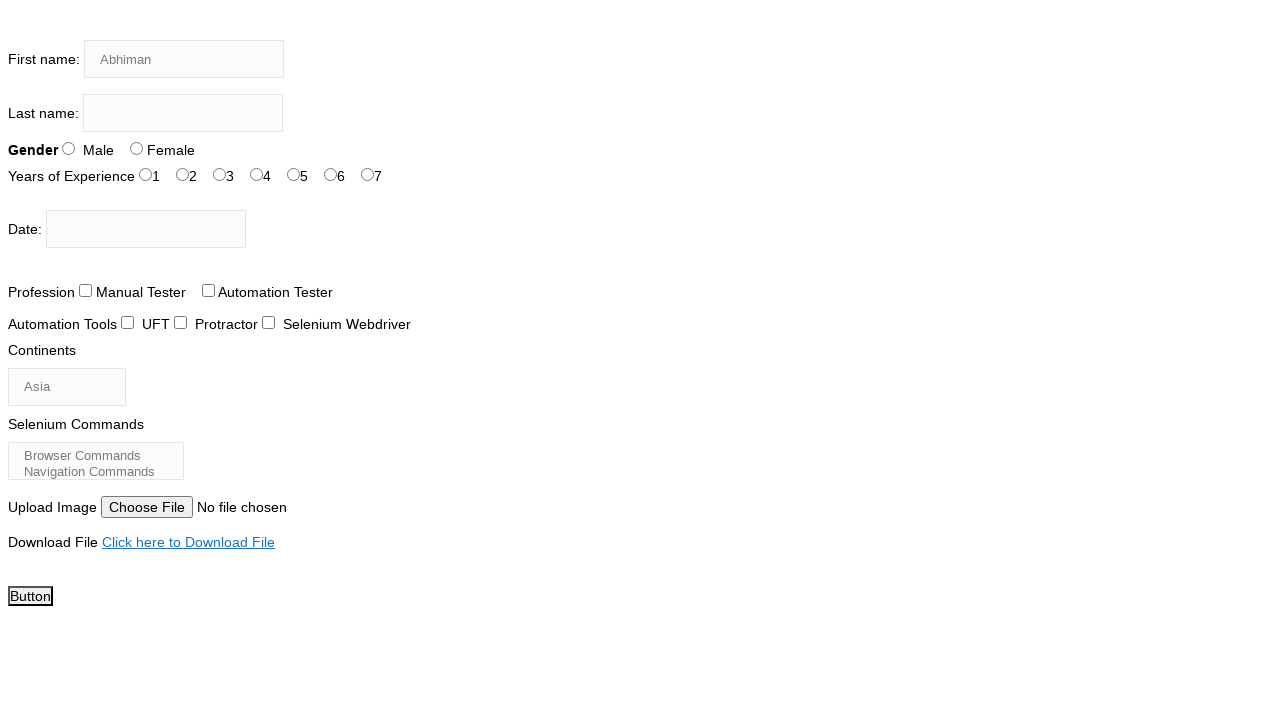

Filled last name field with 'Yadav' on input[name='lastname']
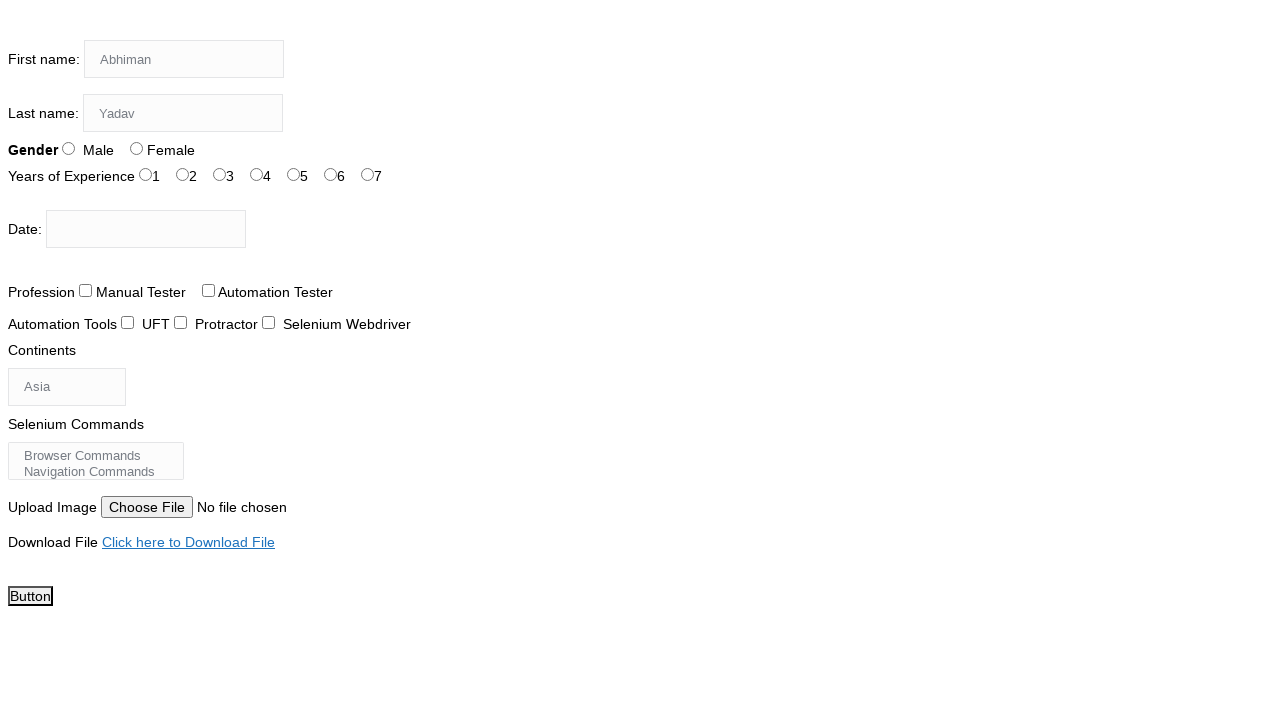

Filled date picker with '20-12-2025' on #datepicker
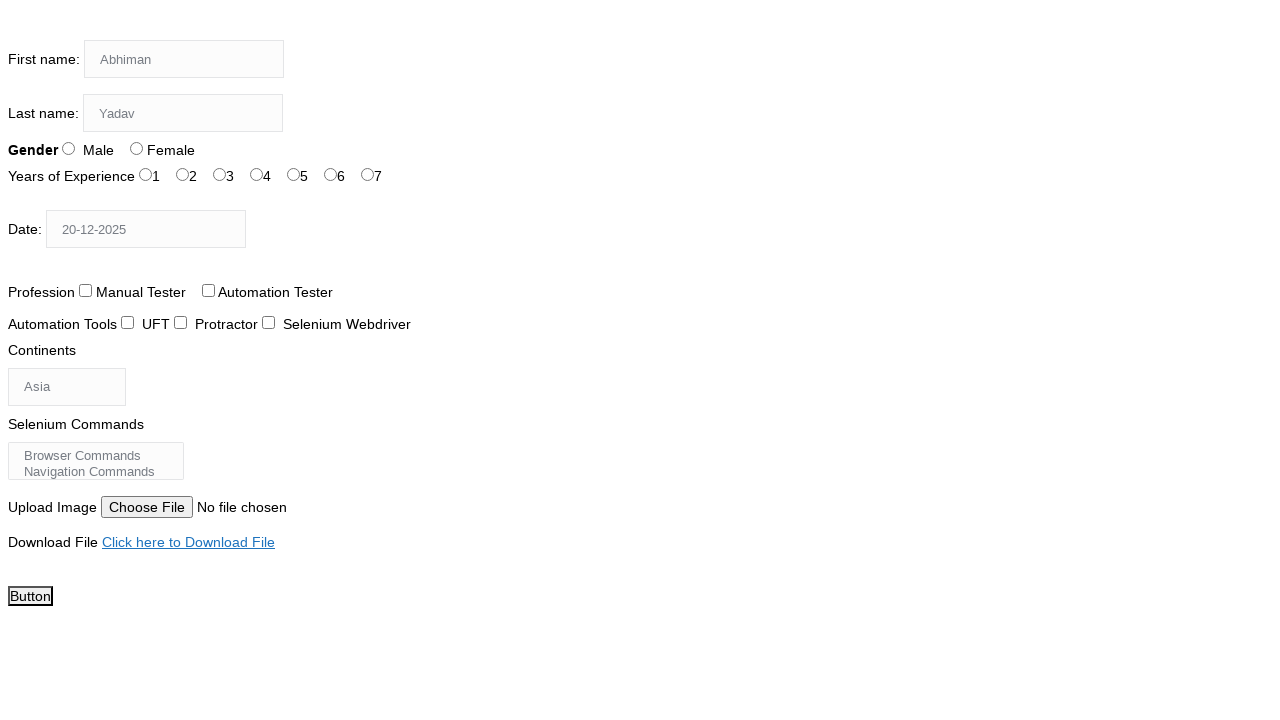

Selected 'Africa' from continents dropdown on #continents
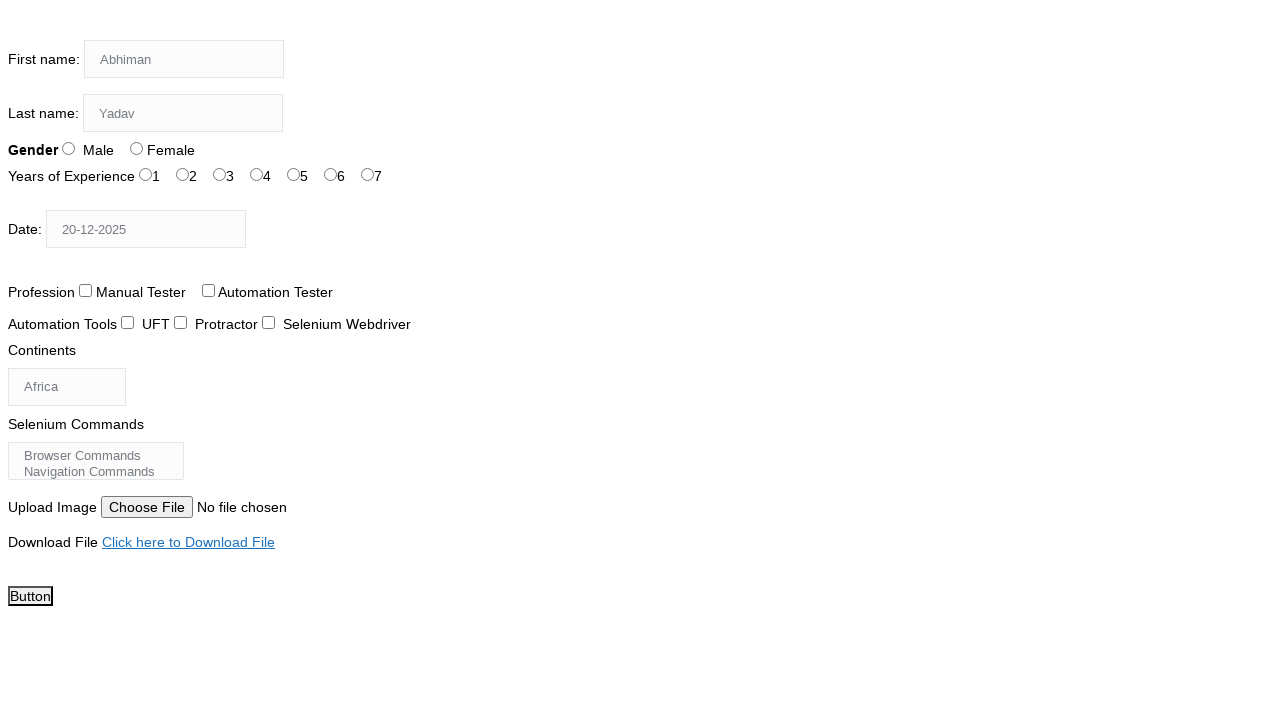

Selected 'WebElement Commands' from selenium commands dropdown on #selenium_commands
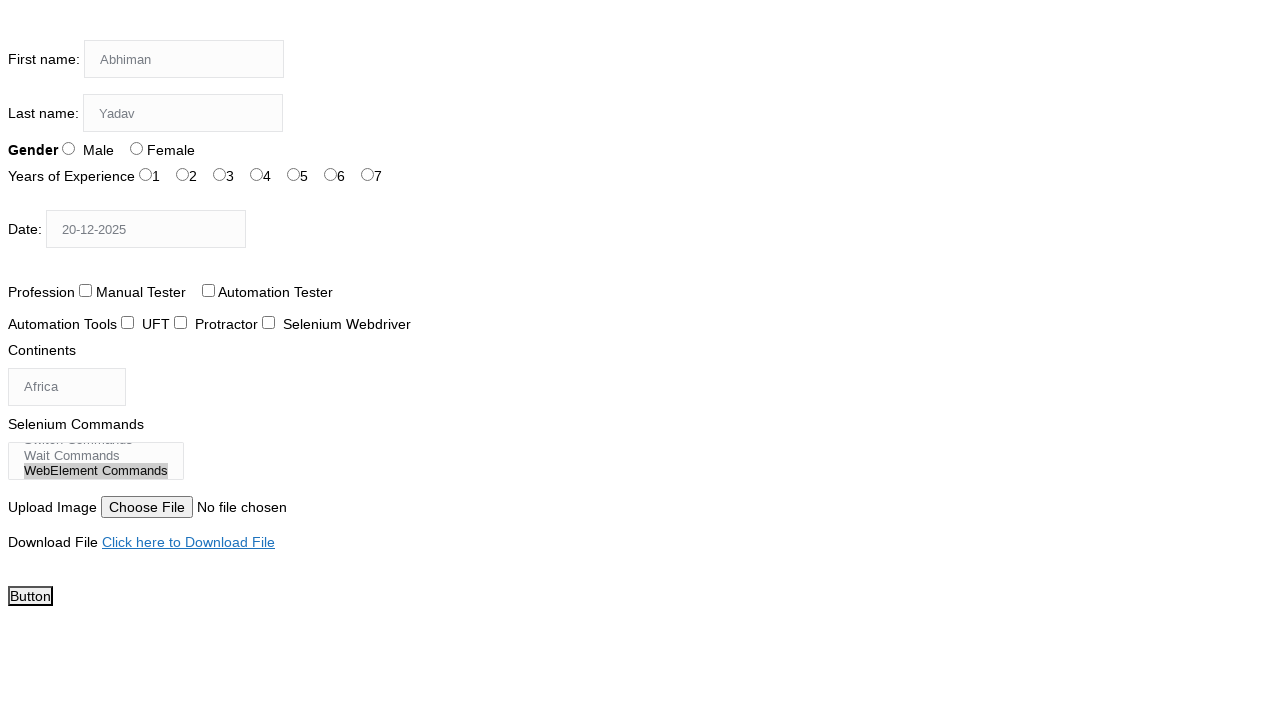

Clicked male radio button at (136, 148) on #sex-1
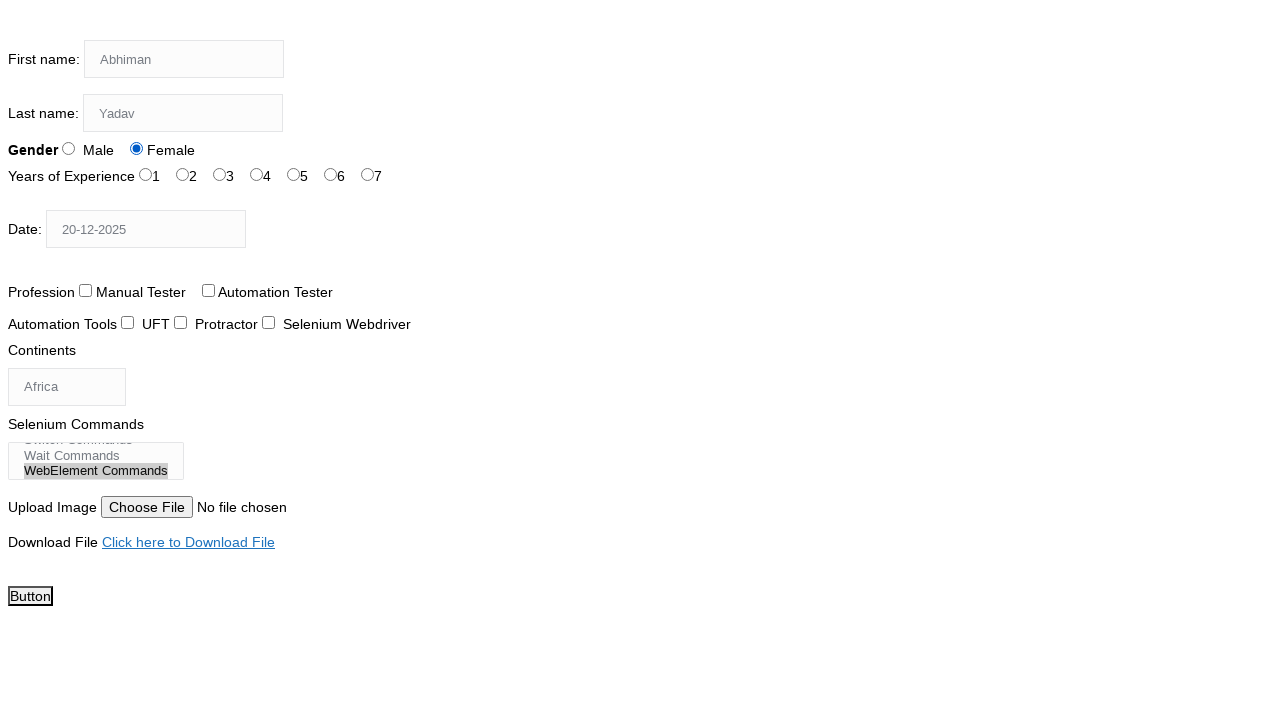

Clicked professional radio button at (86, 290) on #profession-0
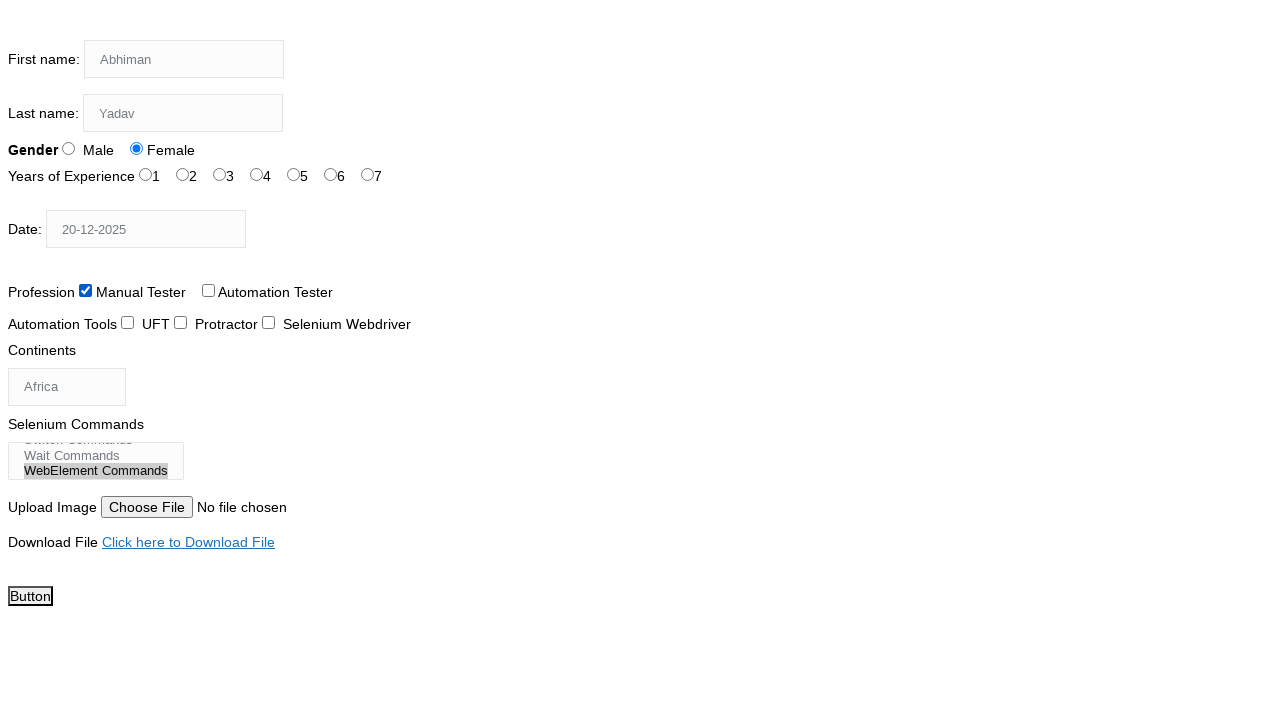

Clicked automation tool checkbox at (268, 322) on #tool-2
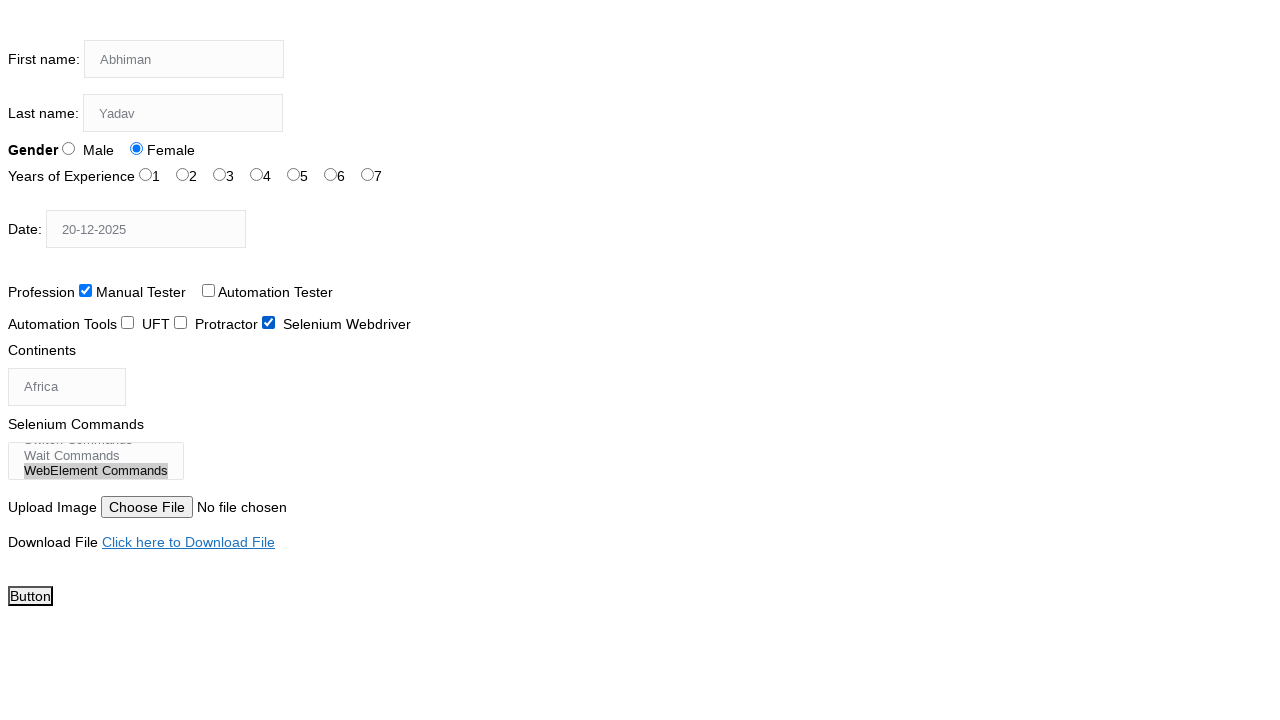

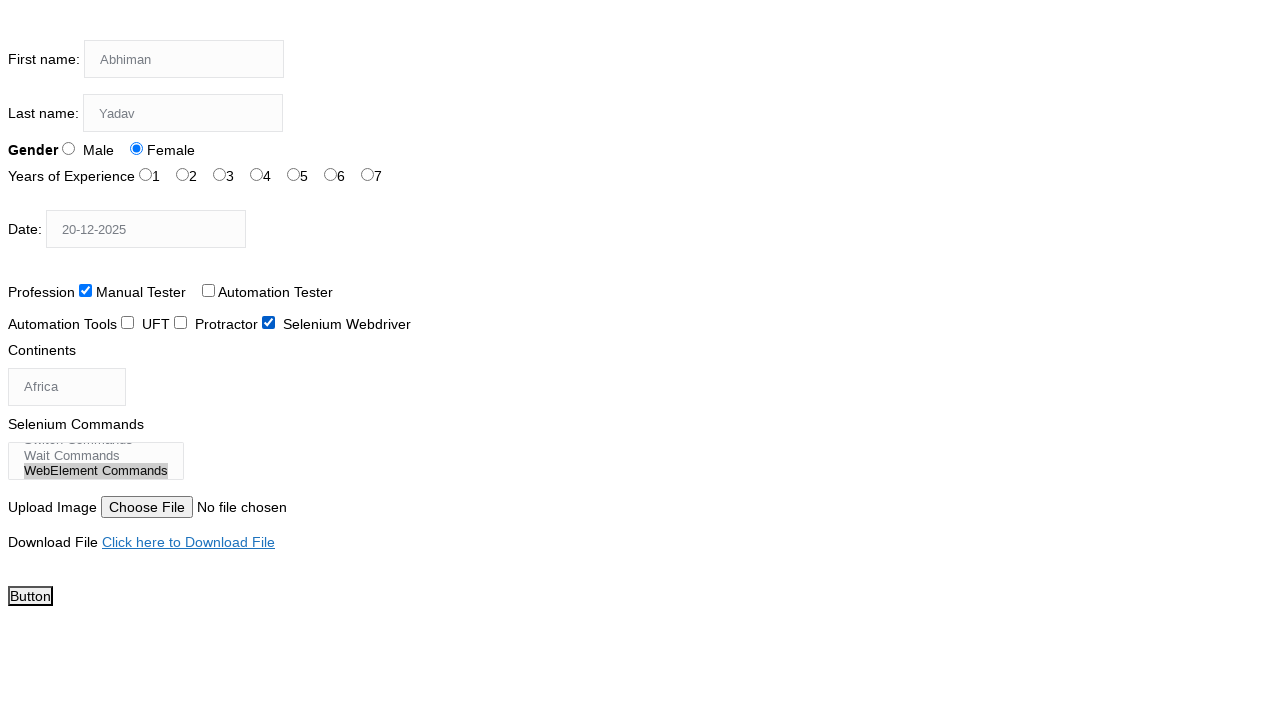